Tests the autocomplete form by filling in address fields including street address, route, and locality

Starting URL: https://formy-project.herokuapp.com/autocomplete

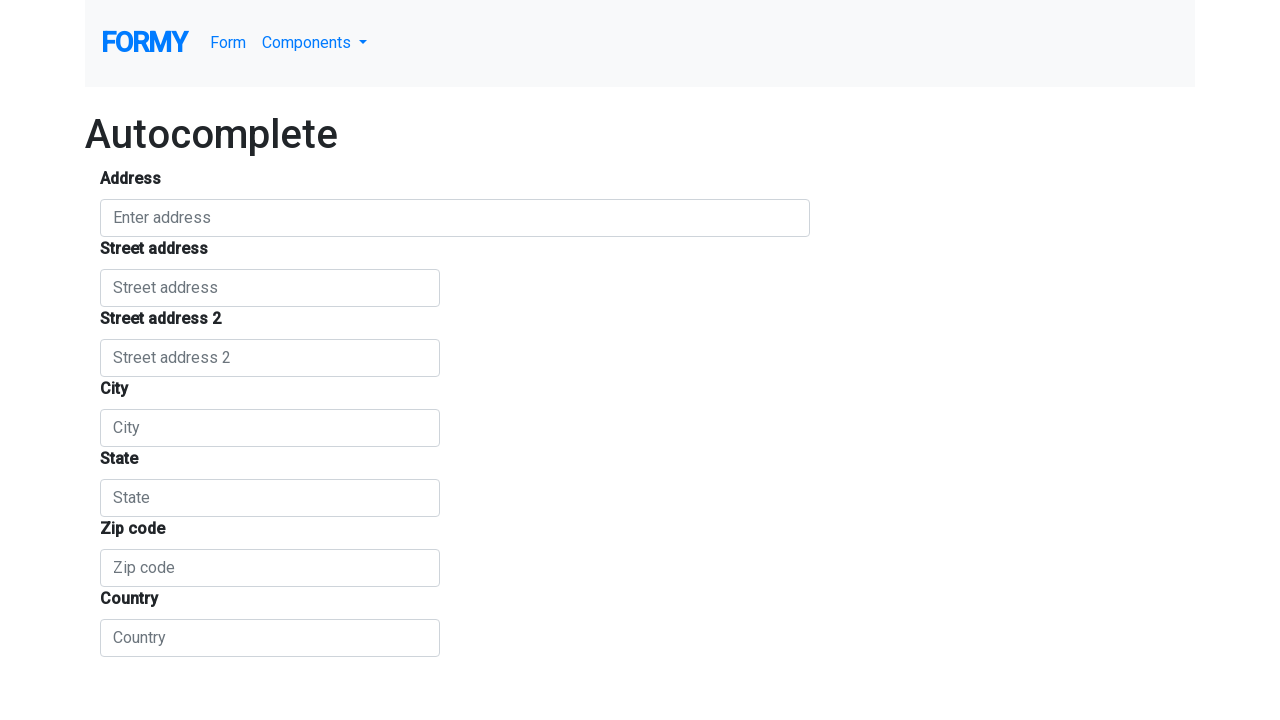

Filled autocomplete field with 'Constanta' on #autocomplete
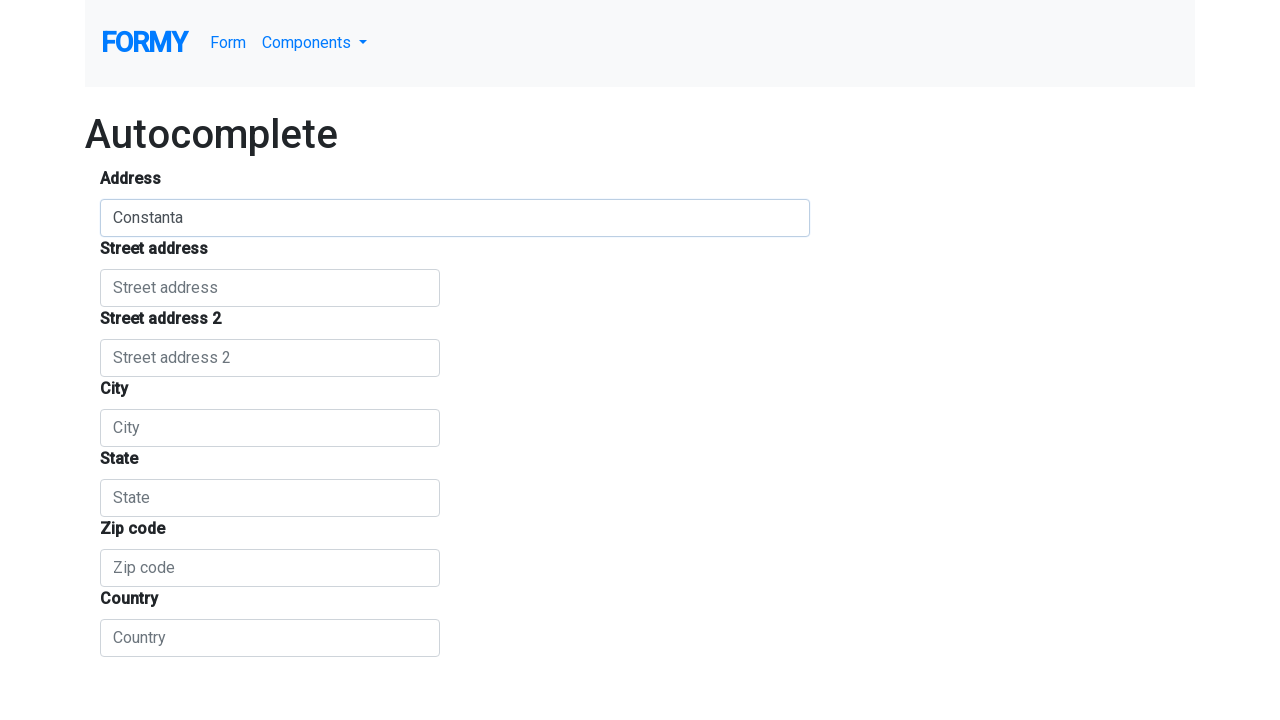

Filled street address field with 'saturn' on .form-control >> nth=1
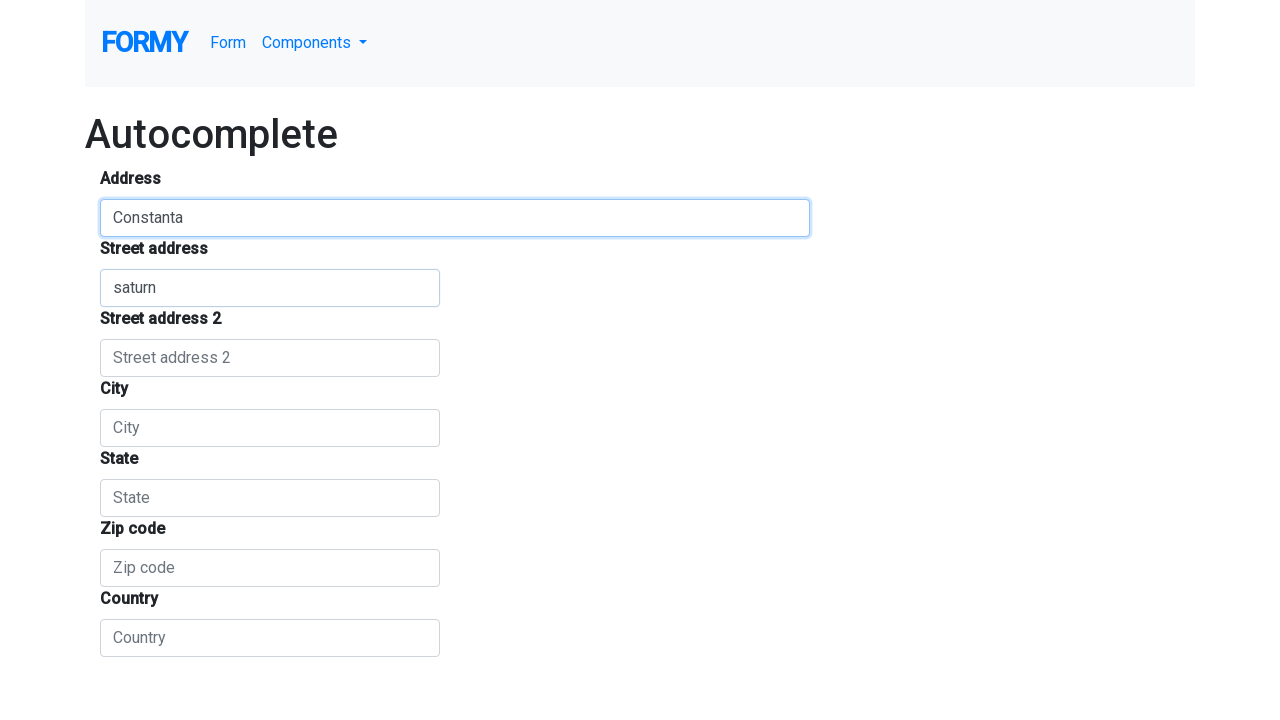

Filled route field with 'mineri' on input#route
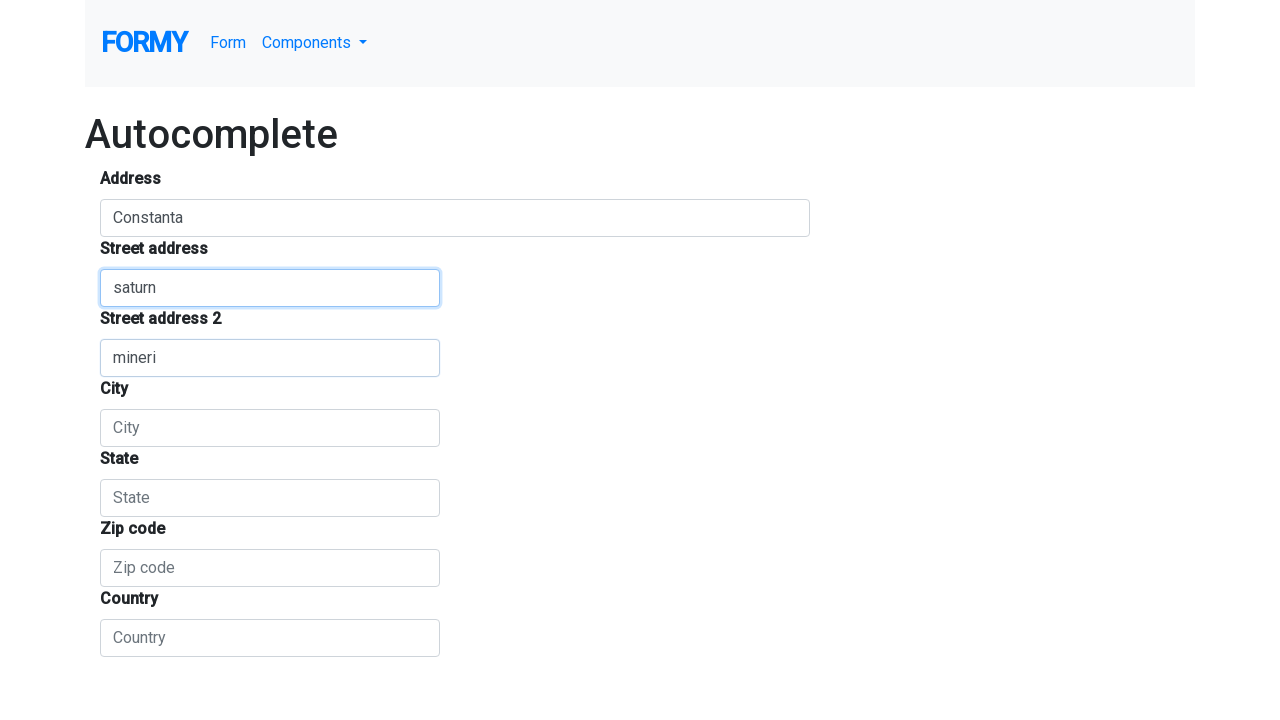

Filled locality field with 'Ovidiu' on input#locality.form-control
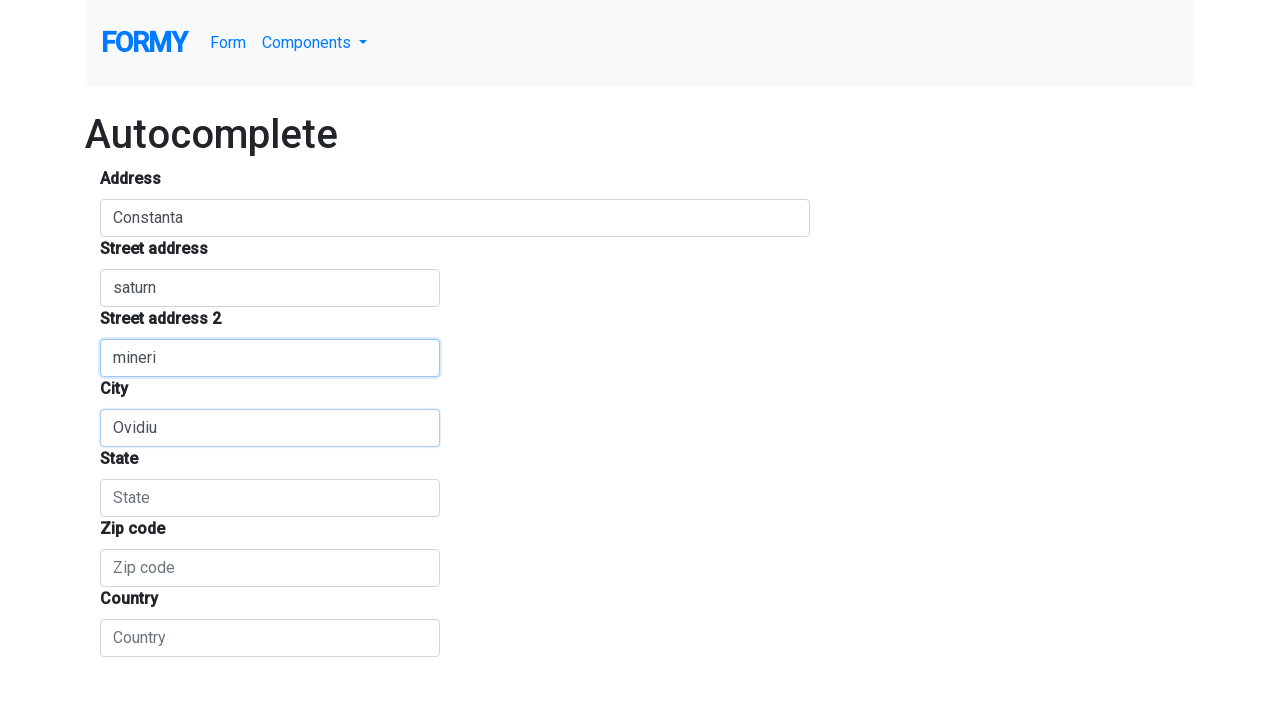

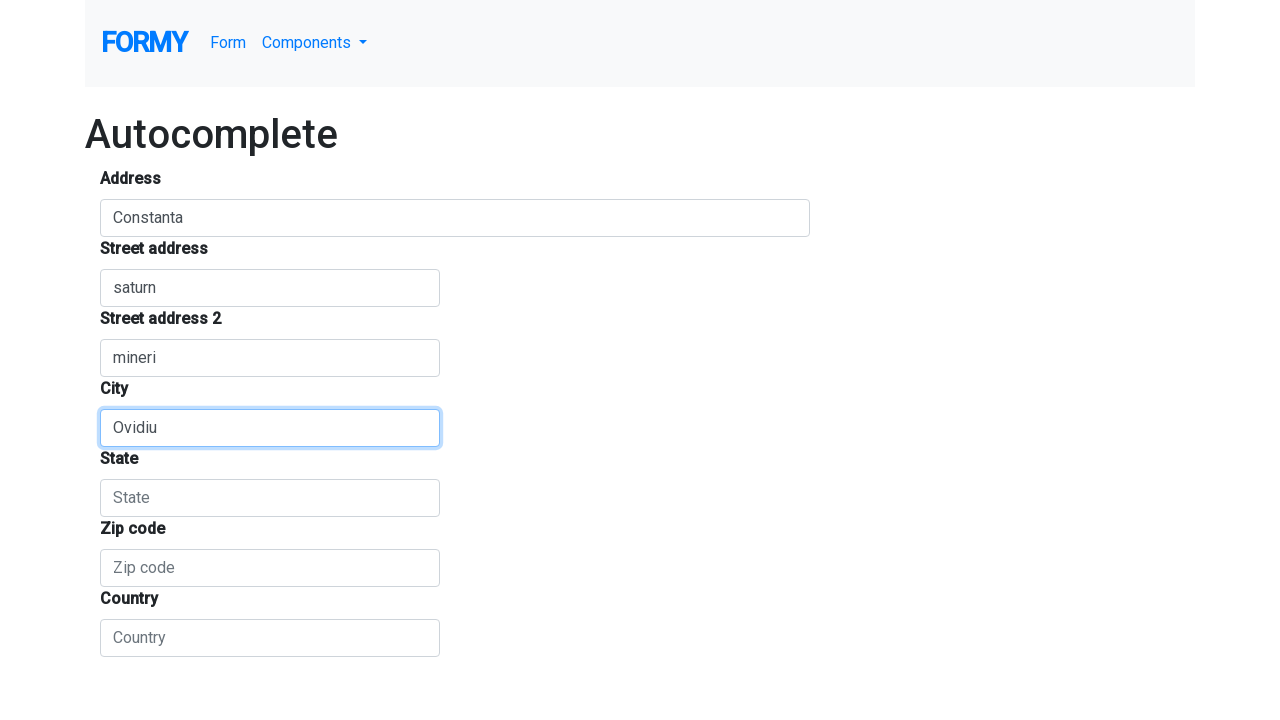